Tests a form submission by filling in a name field and clicking submit, then verifying the name appears as a heading

Starting URL: https://beta.thomega.fr/about

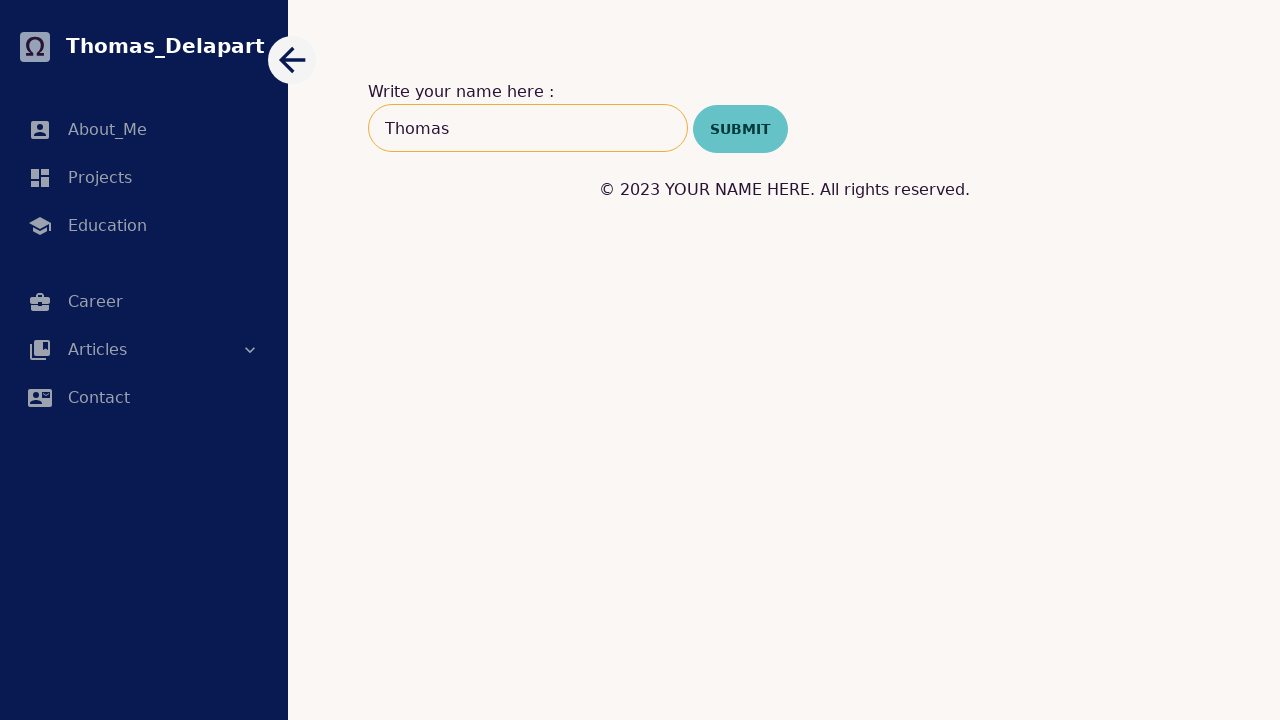

Clicked on the name input field at (528, 128) on internal:attr=[placeholder="Type here"i]
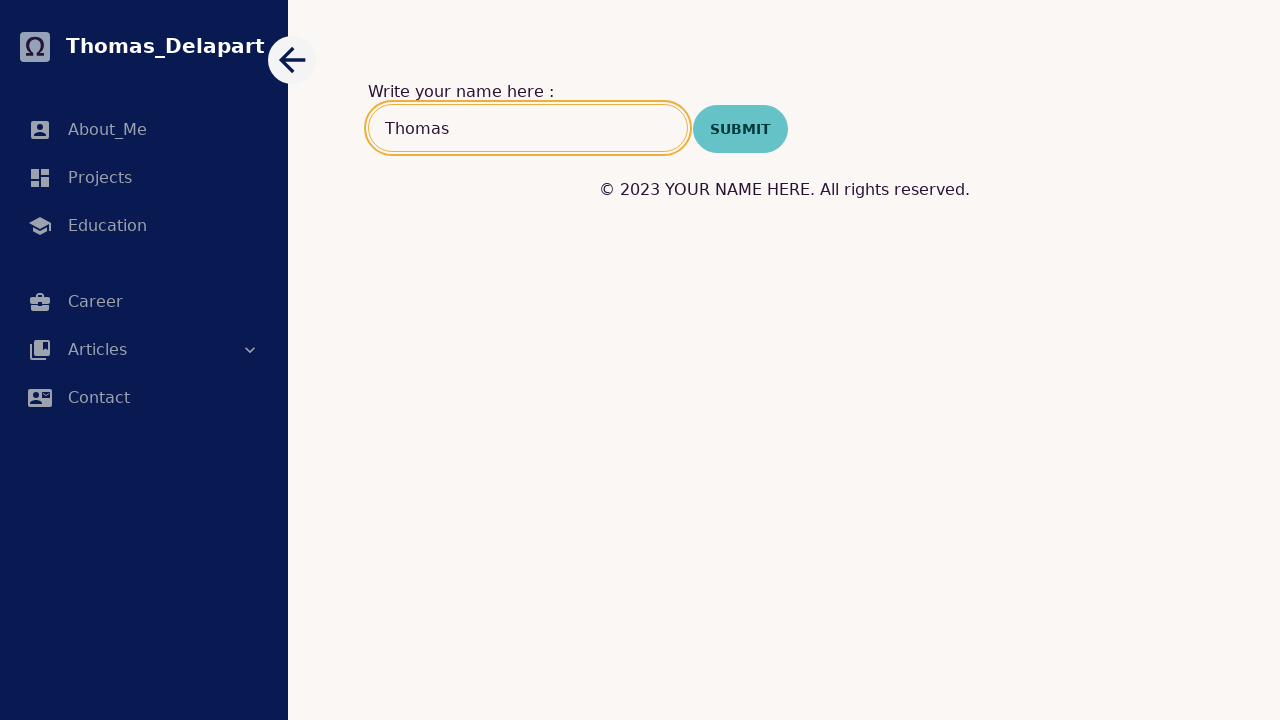

Filled in name field with 'John Doe' on internal:attr=[placeholder="Type here"i]
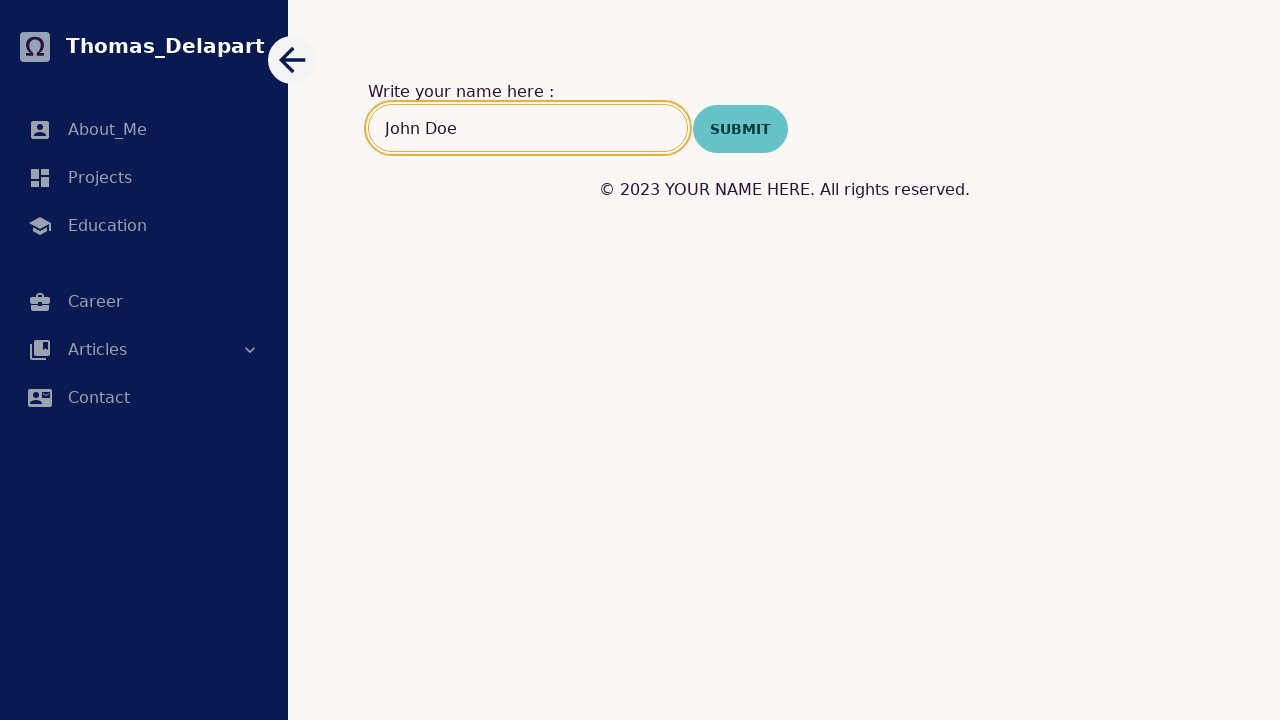

Clicked Submit button at (740, 128) on internal:role=button[name="Submit"i]
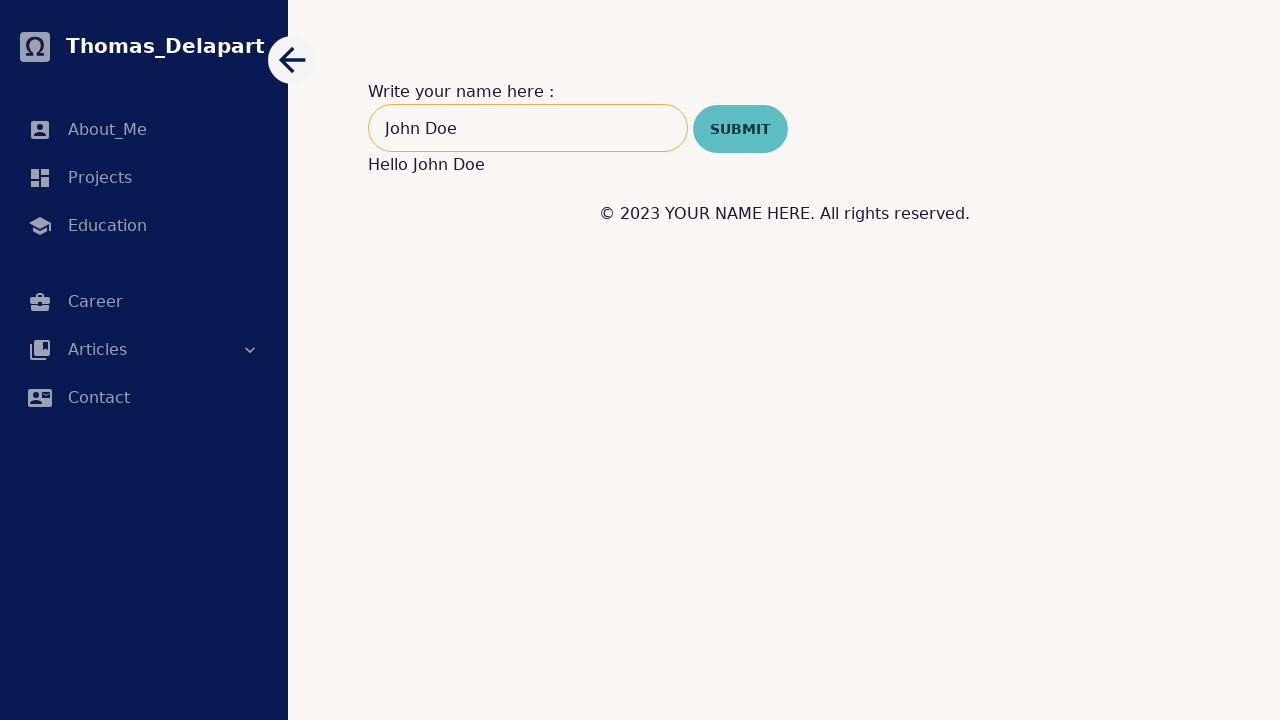

Verified that 'John Doe' heading appeared
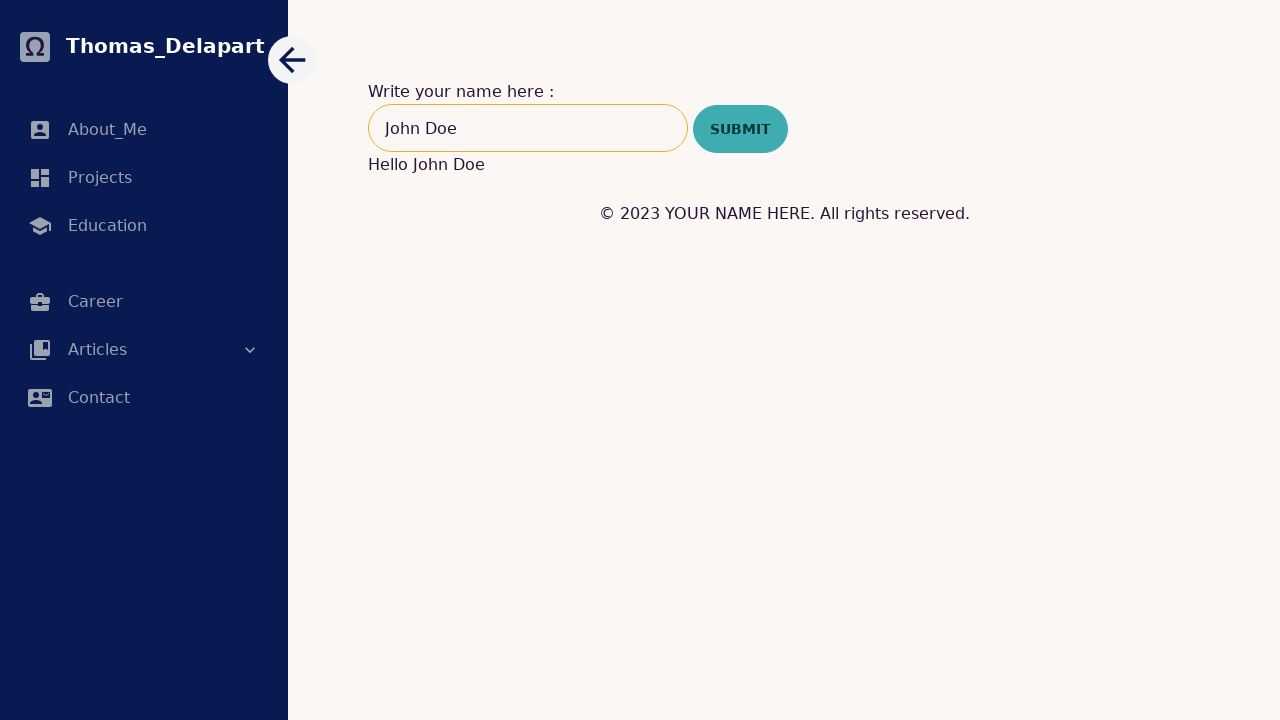

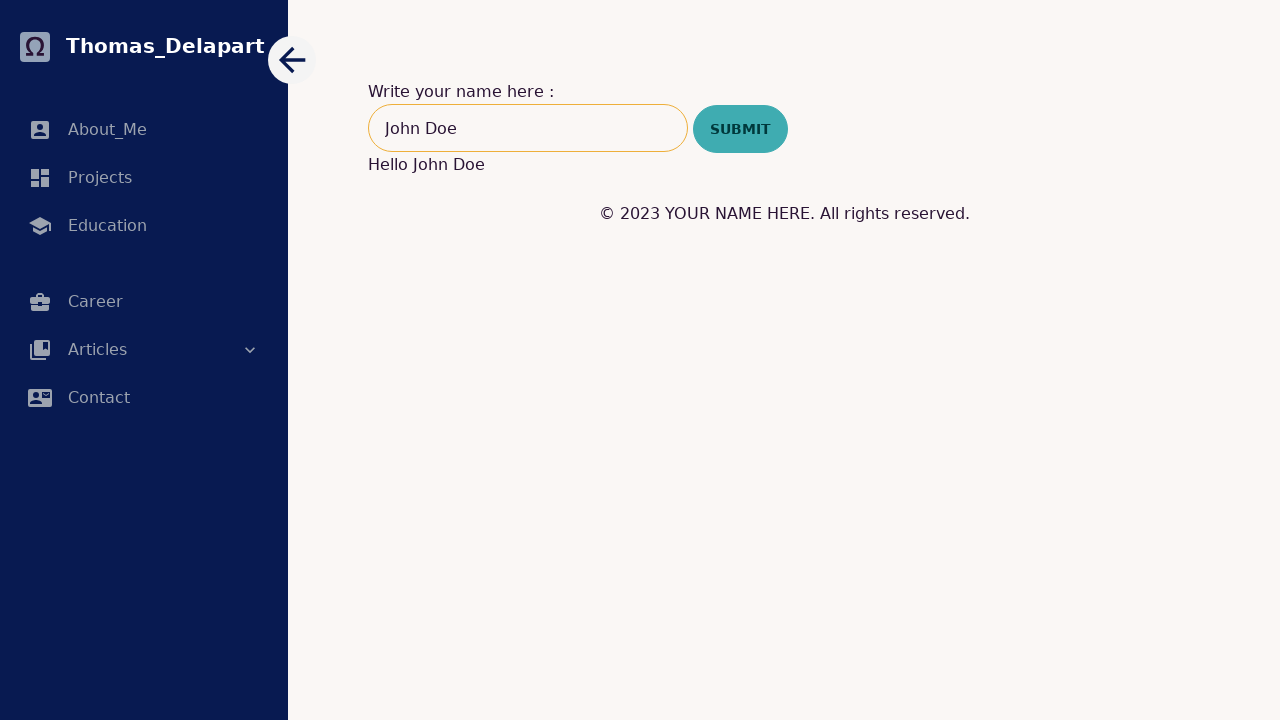